Opens a link in a new tab by holding the Control key while clicking on the "Themes" link

Starting URL: https://jqueryui.com/selectable/

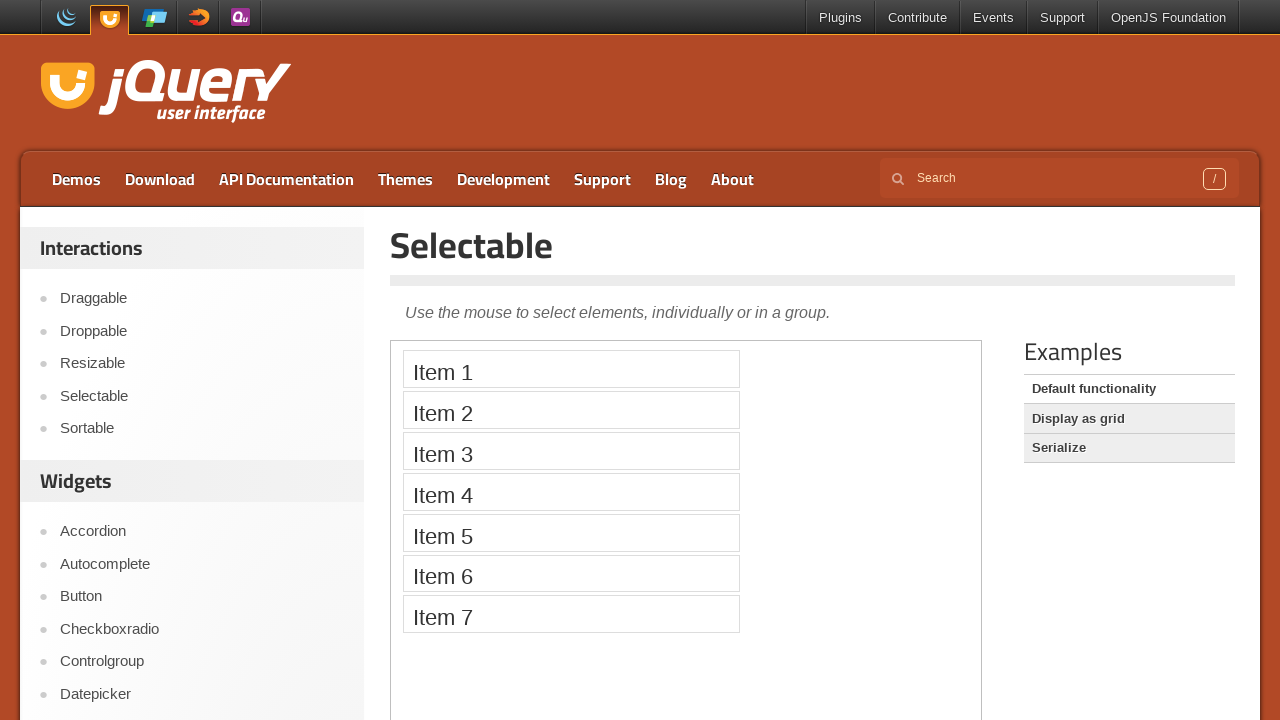

Located the Themes link on the page
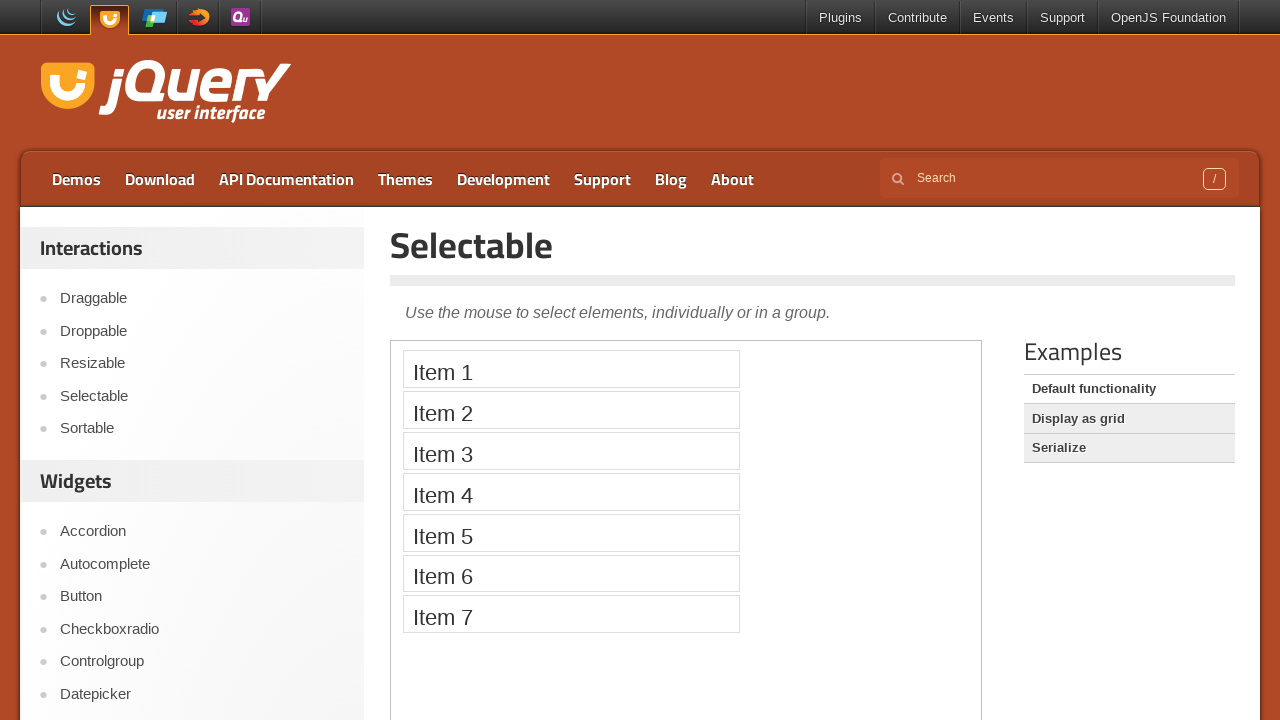

Clicked Themes link while holding Control key to open in new tab at (406, 179) on a:text('Themes')
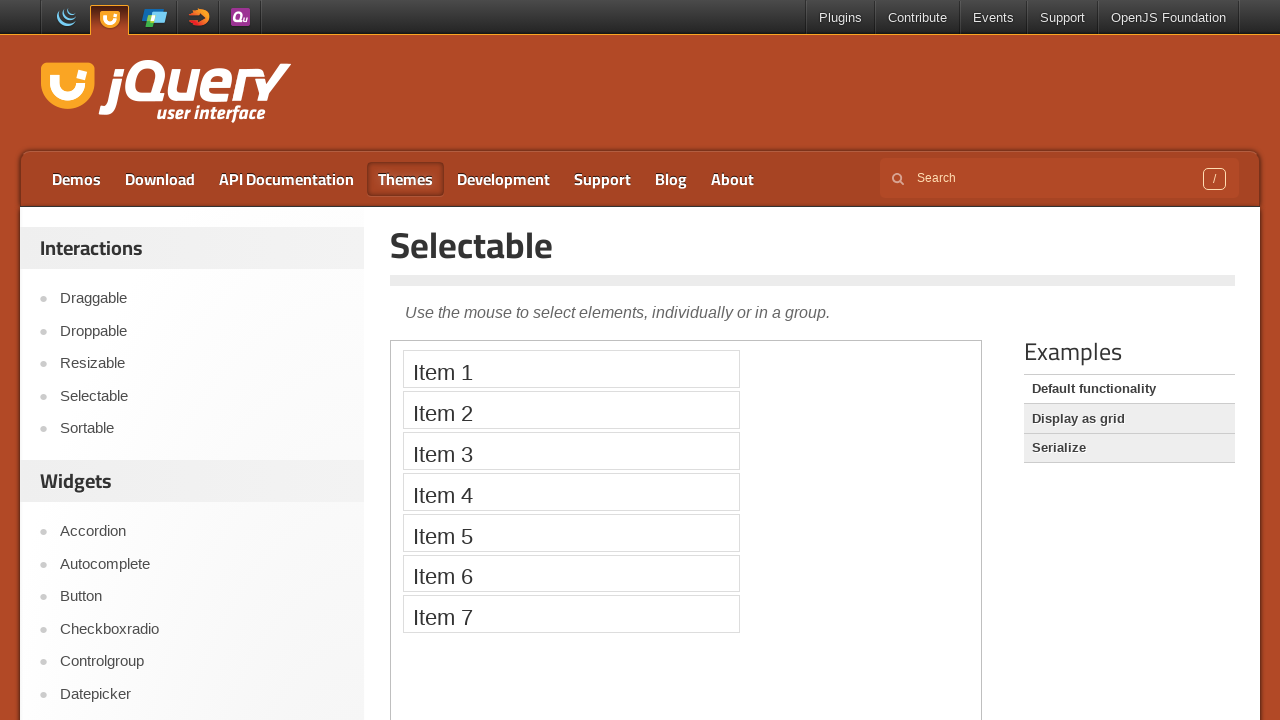

Waited 3 seconds for new tab to fully open
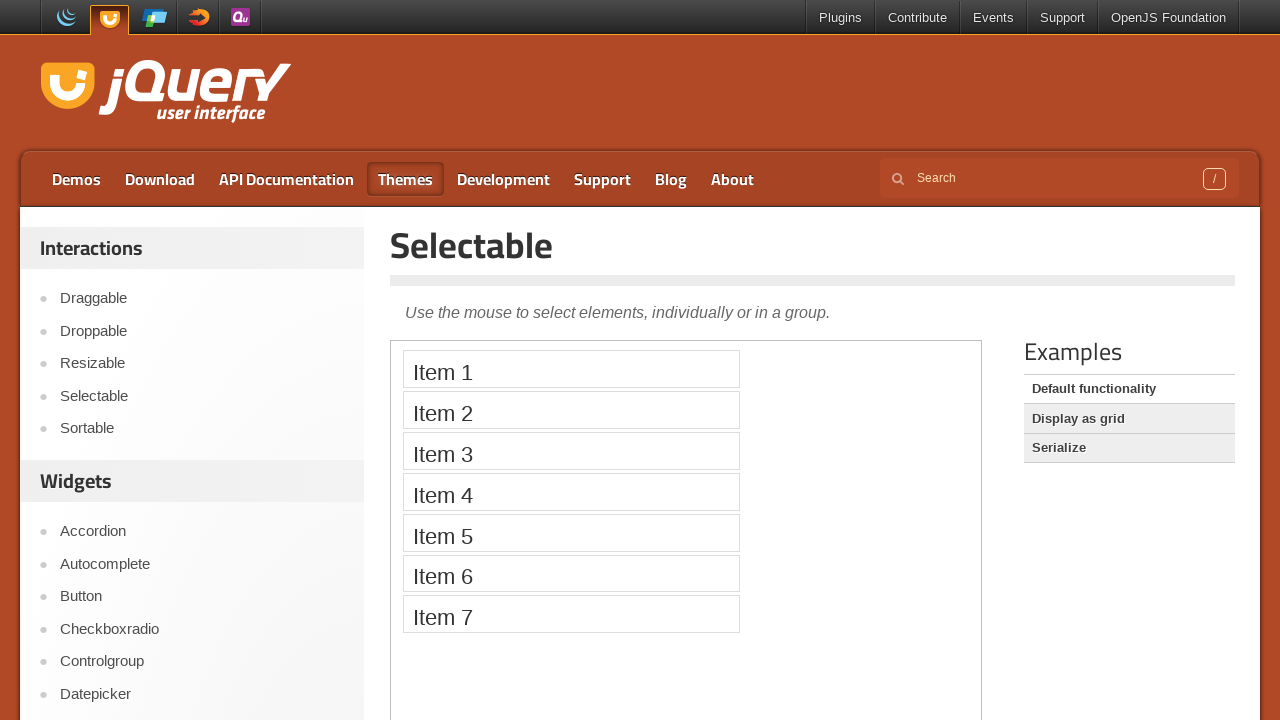

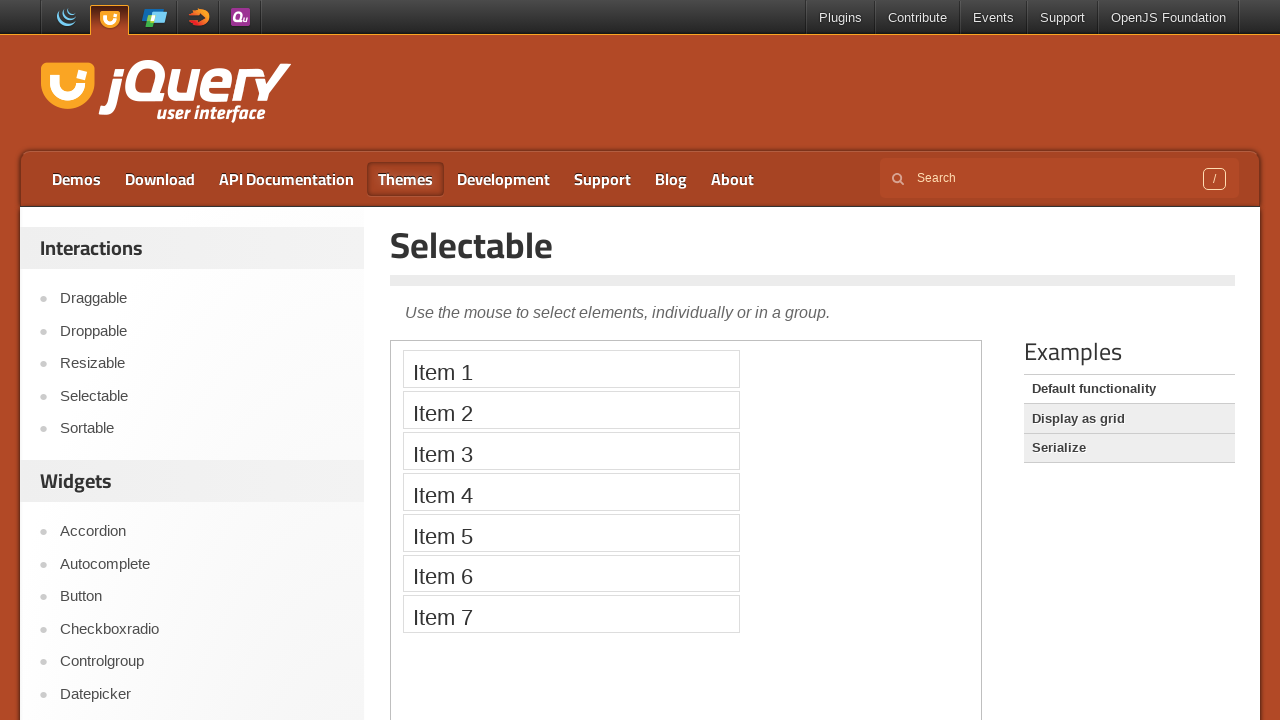